Tests the UCI Library study space locator by waiting for study spaces to load and clicking the submit button to display results, then verifying that study space listings with images and amenities are displayed.

Starting URL: https://www.lib.uci.edu/study-space-locator

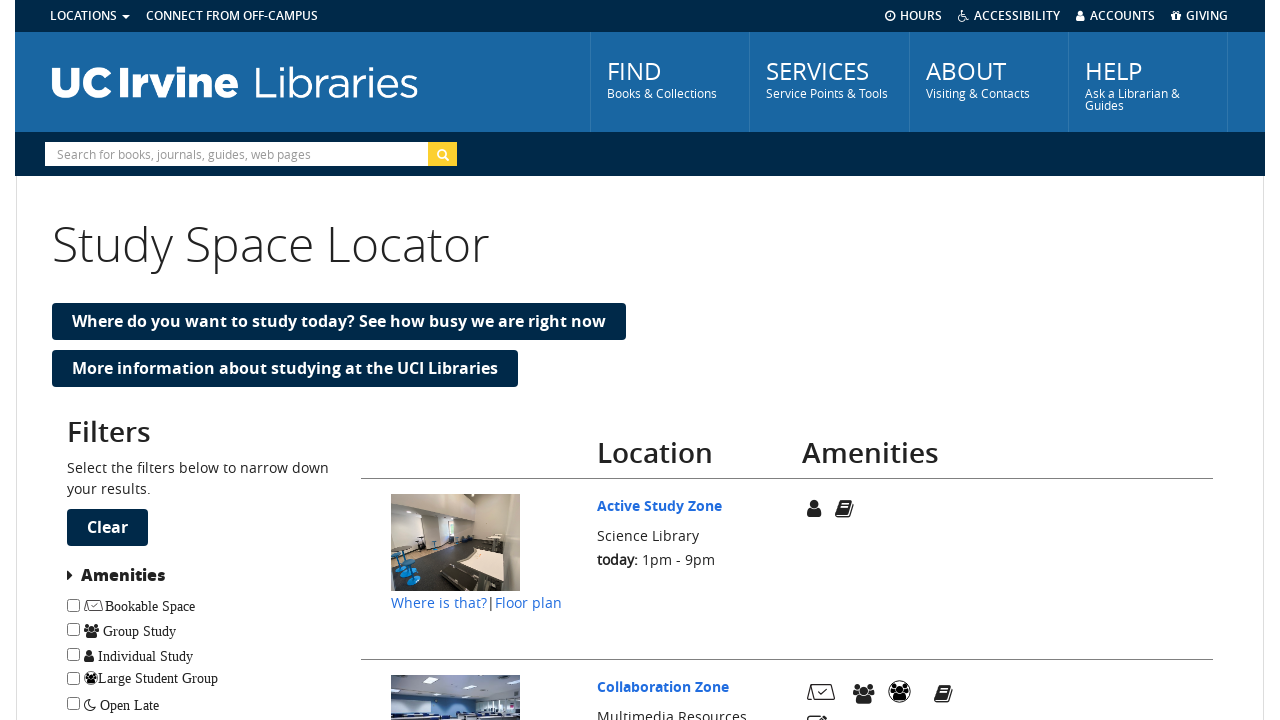

Waited for study space list items to load
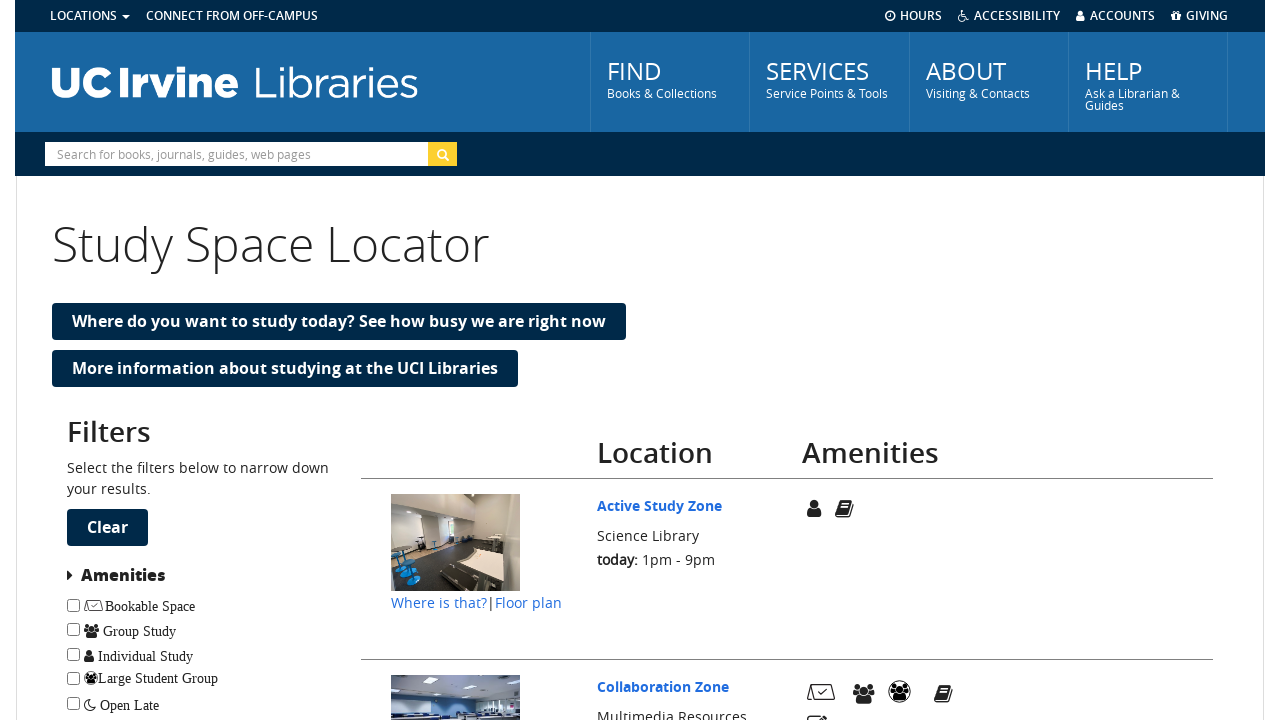

Clicked submit button to display study space results at (108, 528) on #f_submit
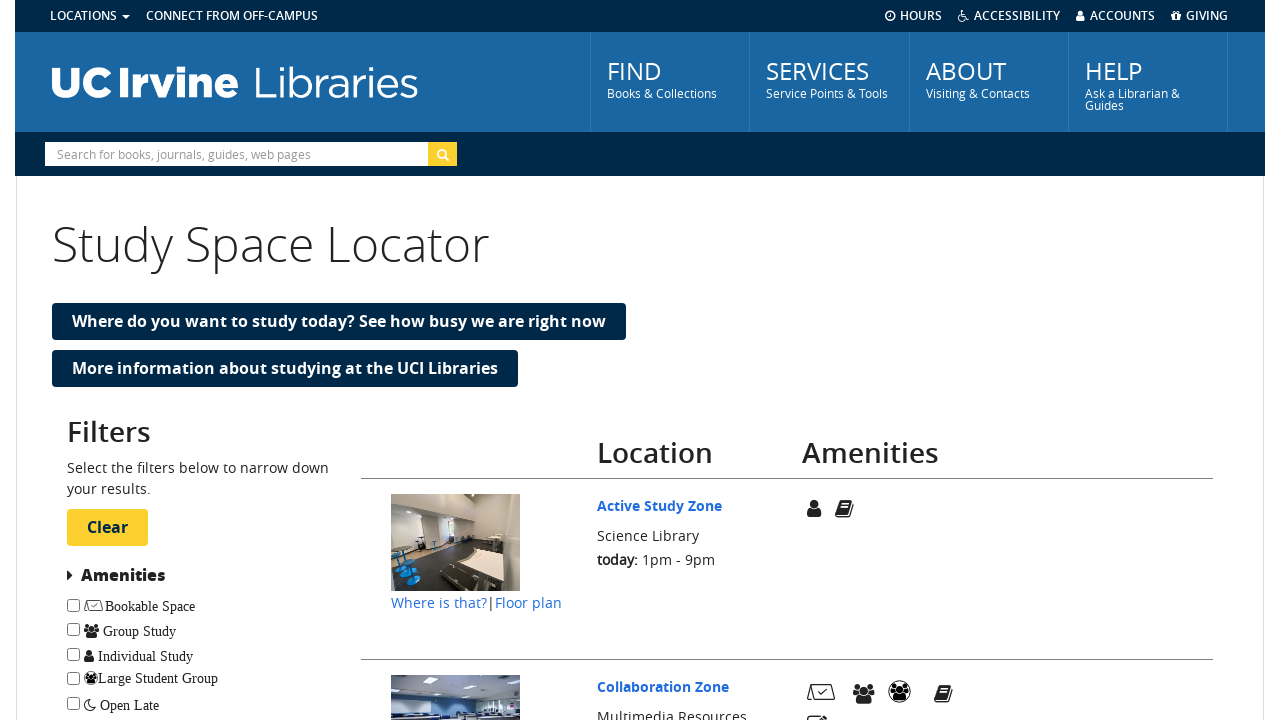

Study space items became visible after submit
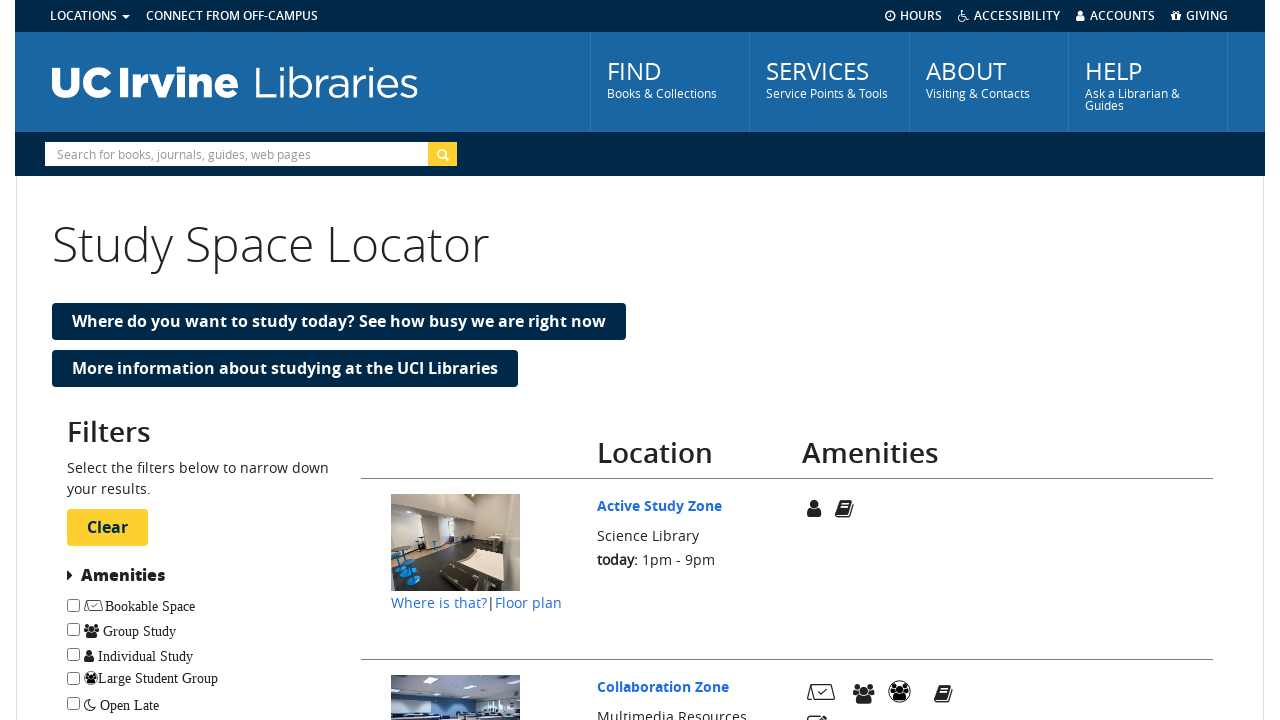

Verified study space images loaded successfully
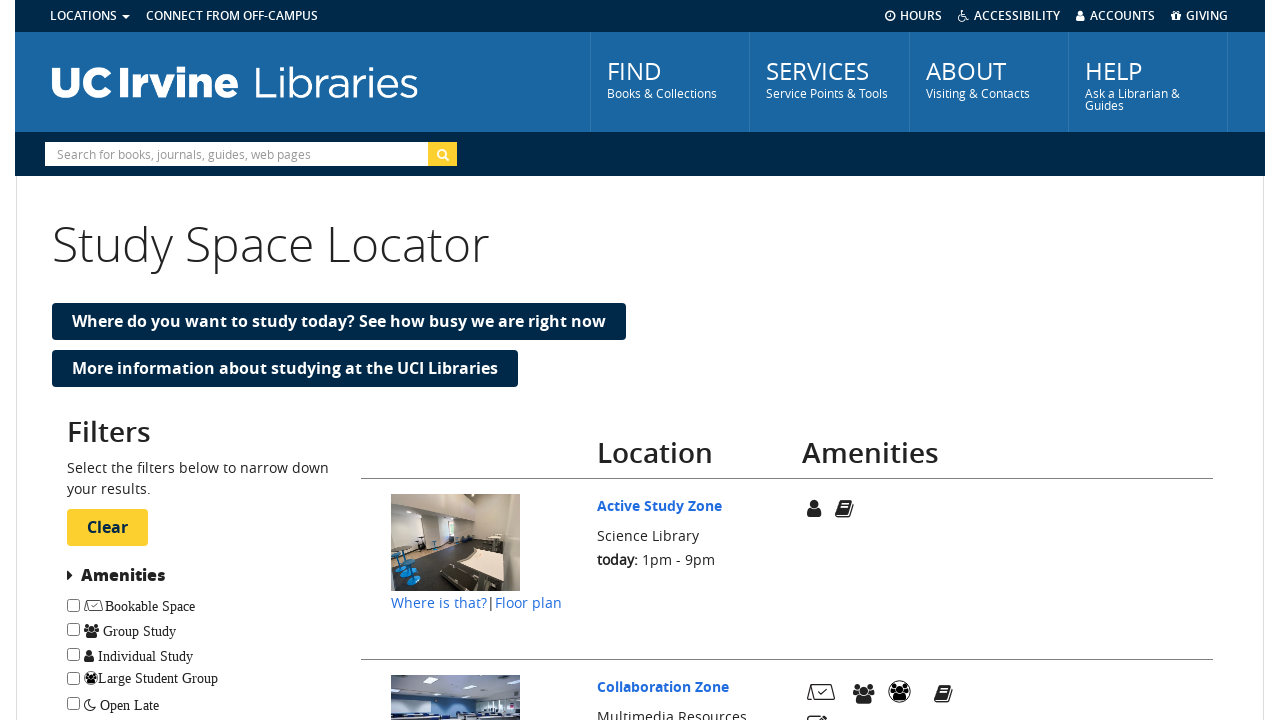

Verified amenities icons are displayed for study spaces
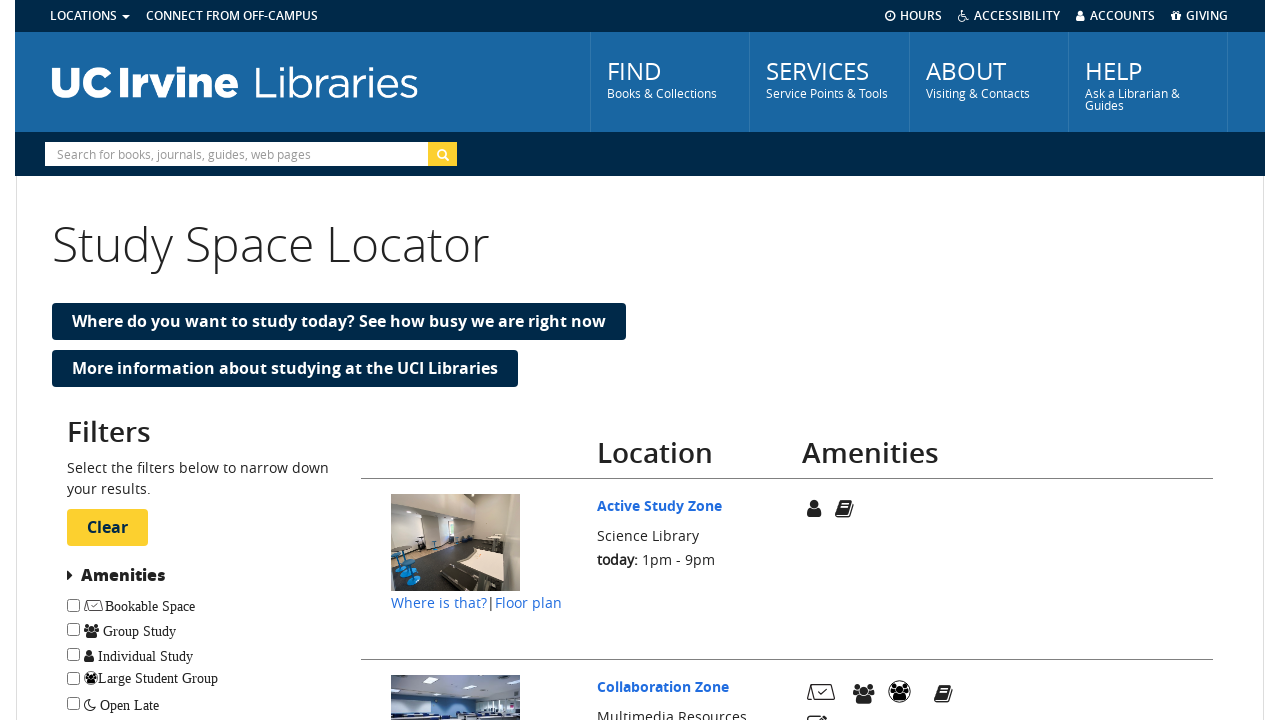

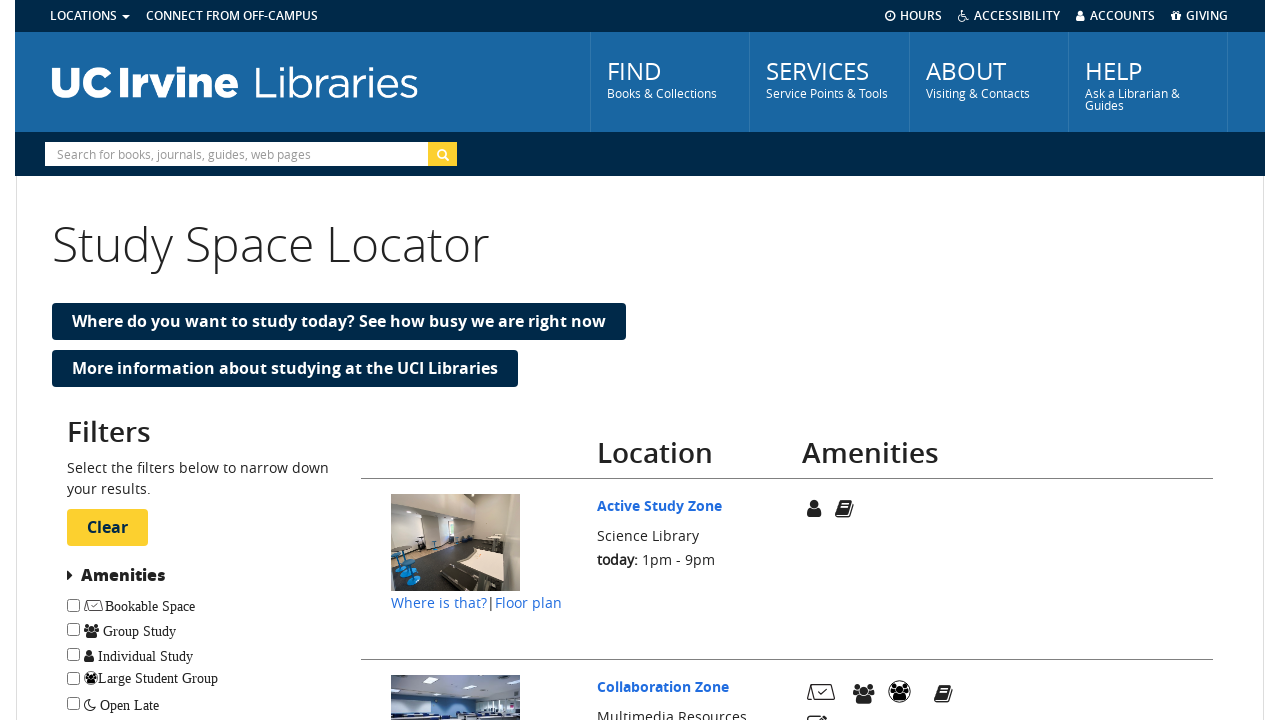